Tests signup validation with username containing spaces

Starting URL: https://www.demoblaze.com/

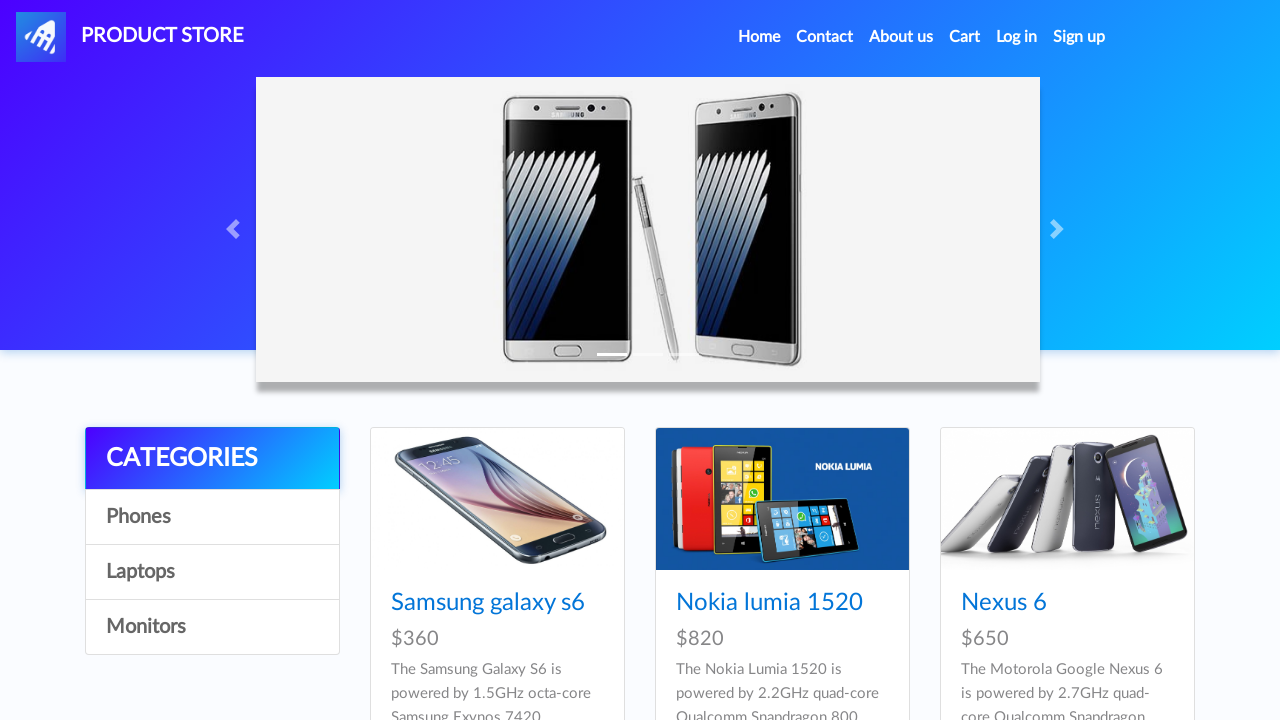

Clicked signup button at (1079, 37) on #signin2
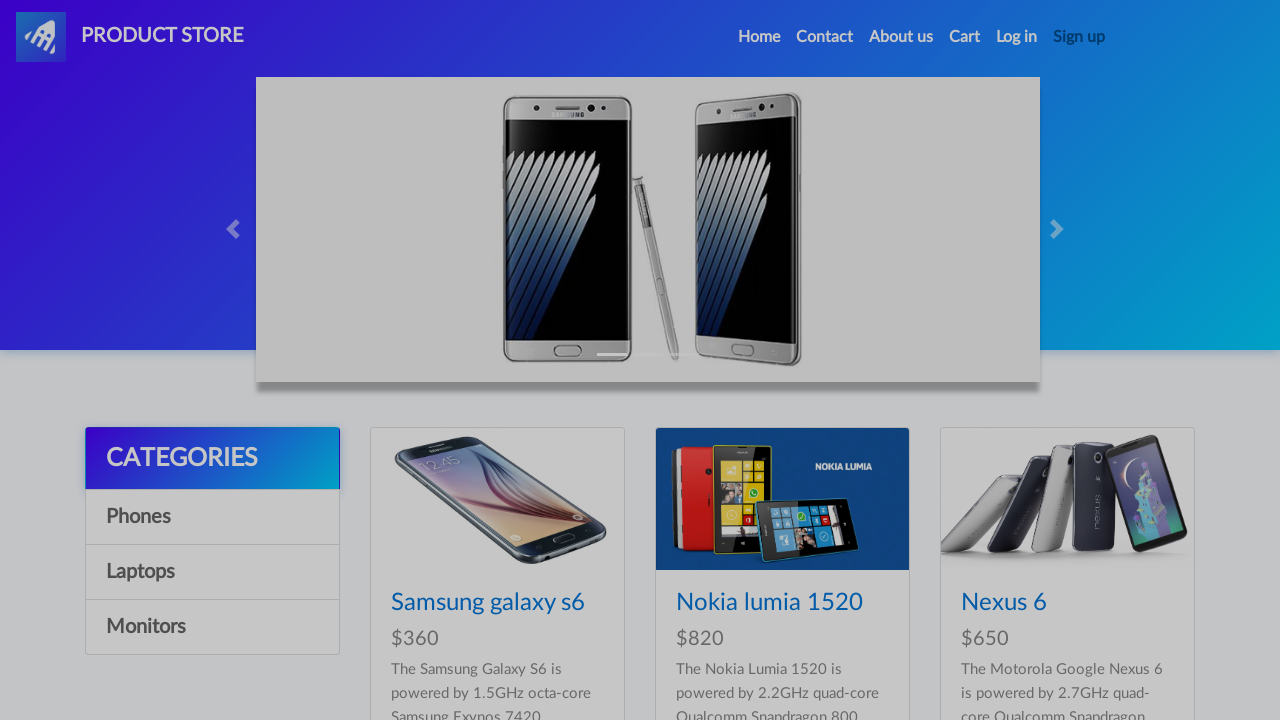

Signup modal appeared with username field visible
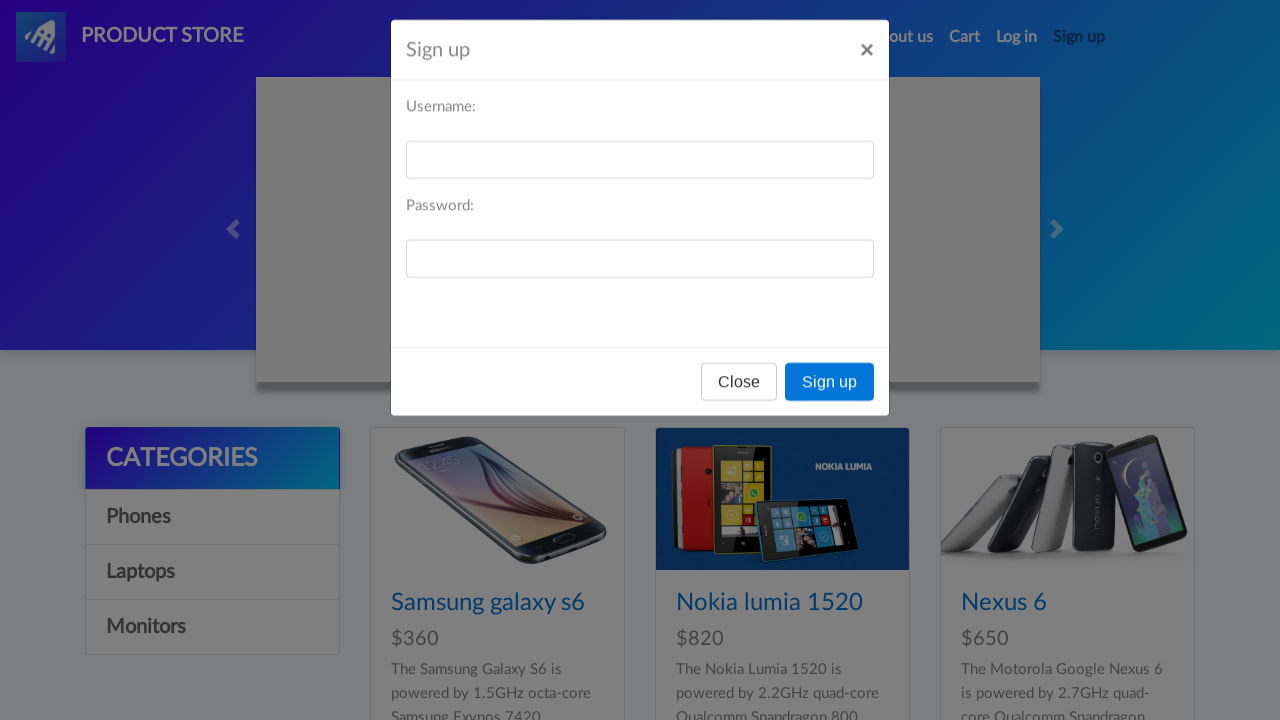

Filled username field with 'test user' (username containing spaces) on #sign-username
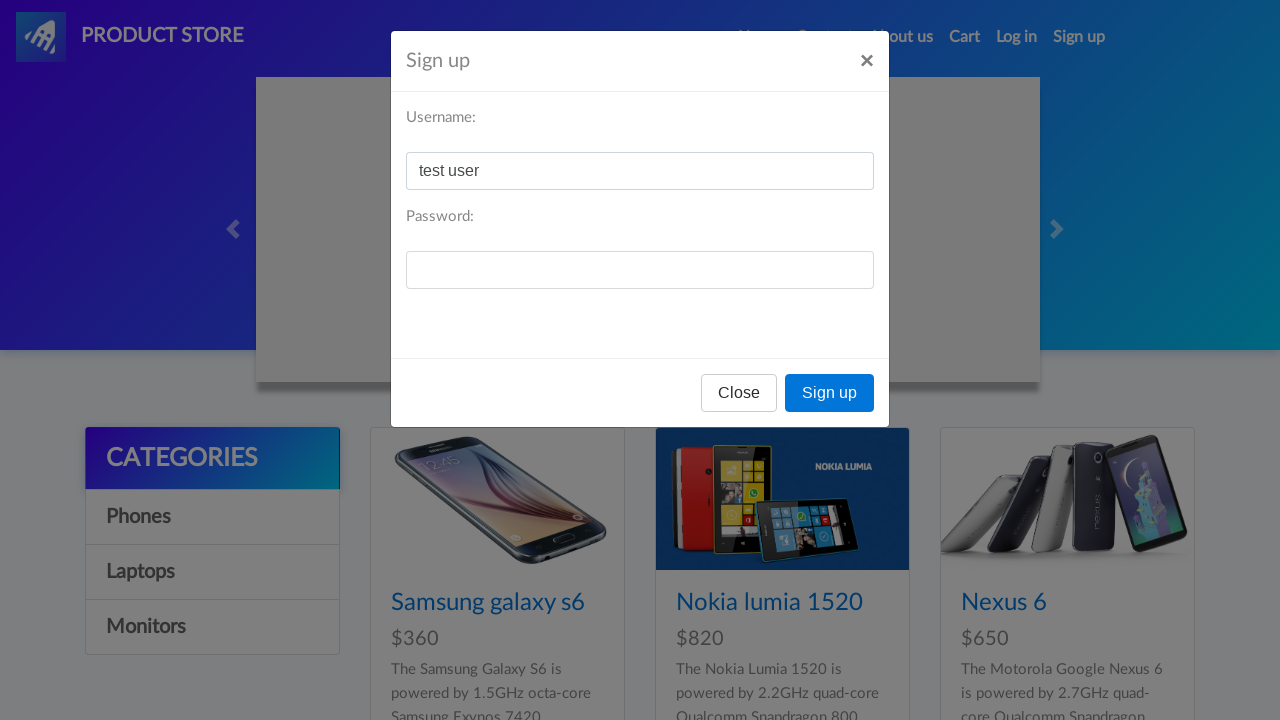

Filled password field with 'ValidPass123' on #sign-password
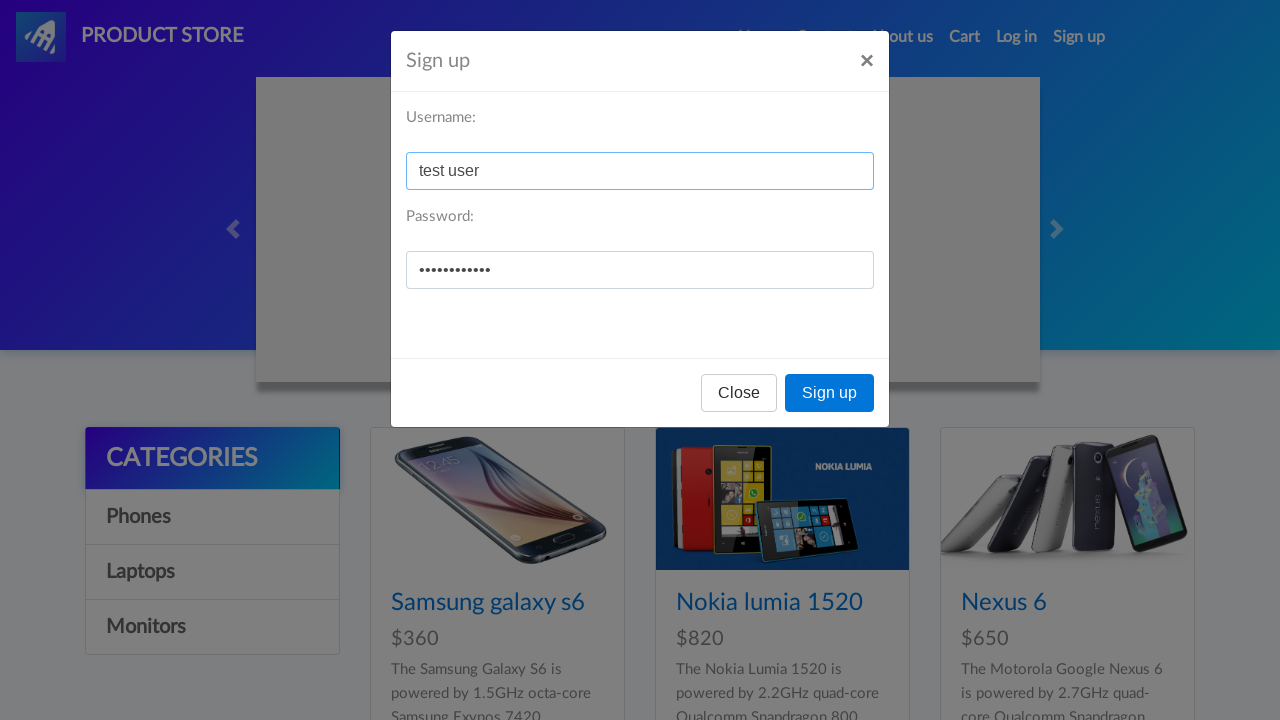

Clicked Sign up button to submit form at (830, 393) on button:text('Sign up')
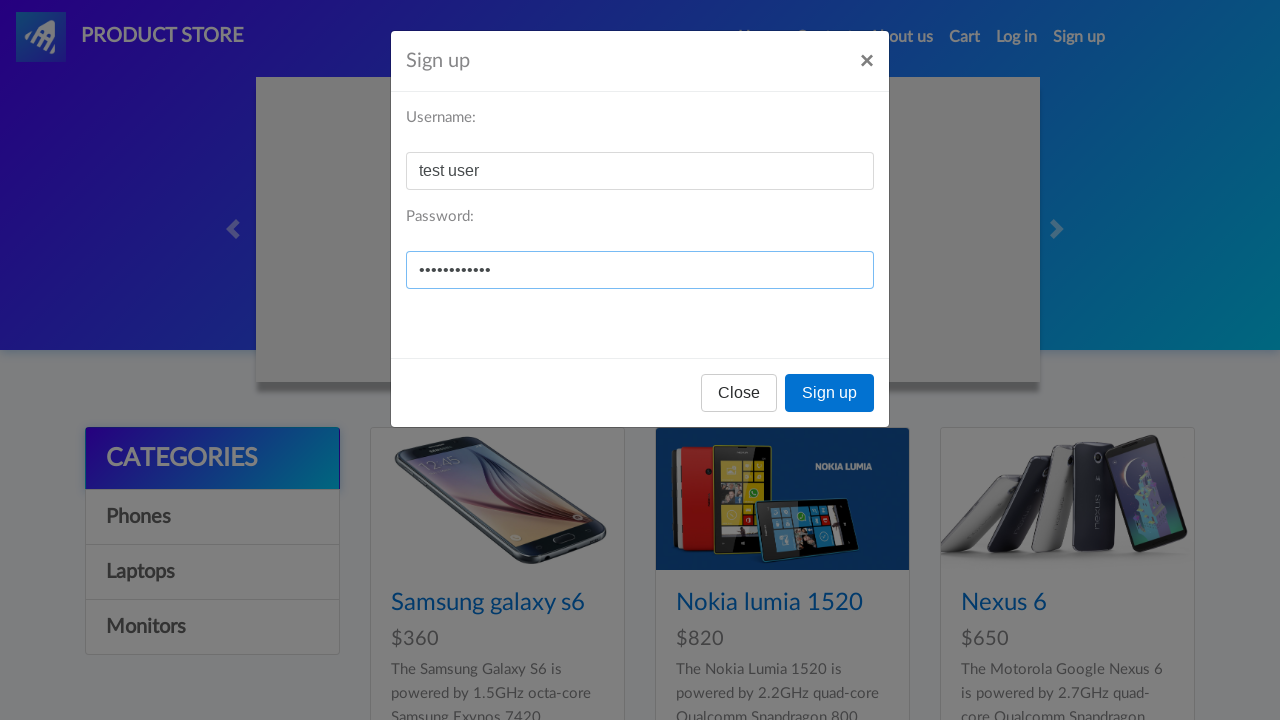

Set up dialog handler to accept alerts
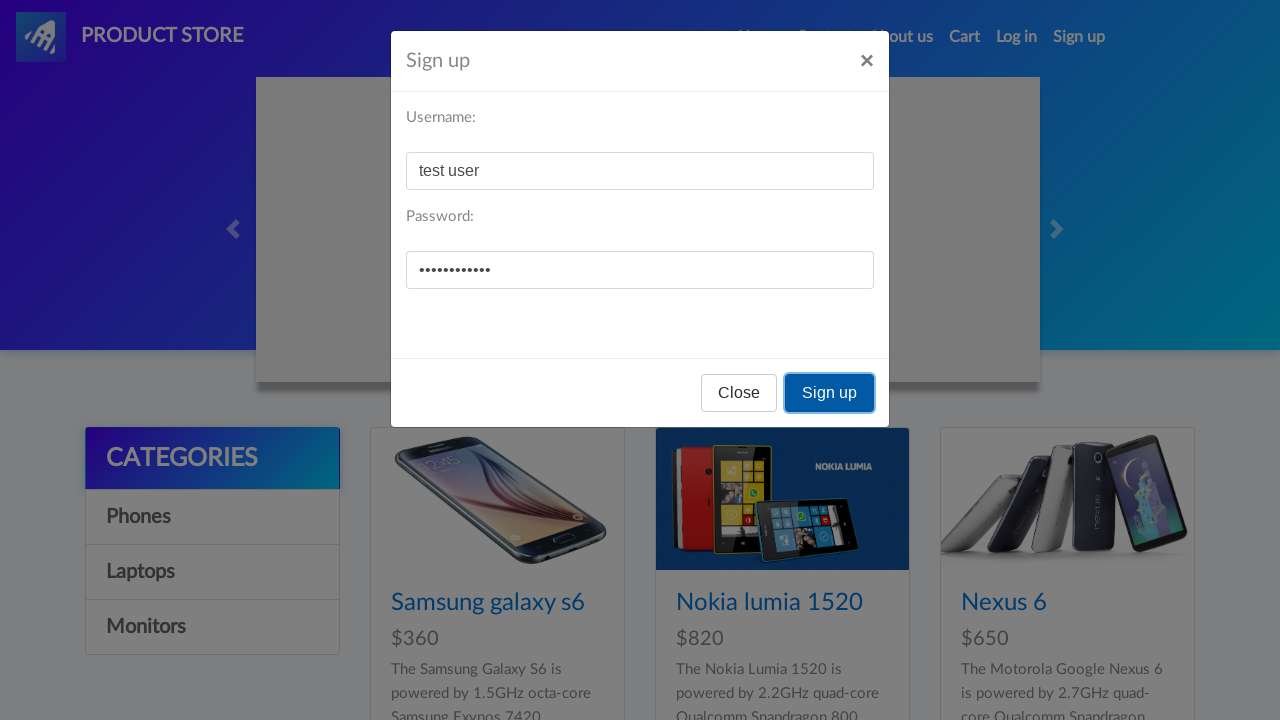

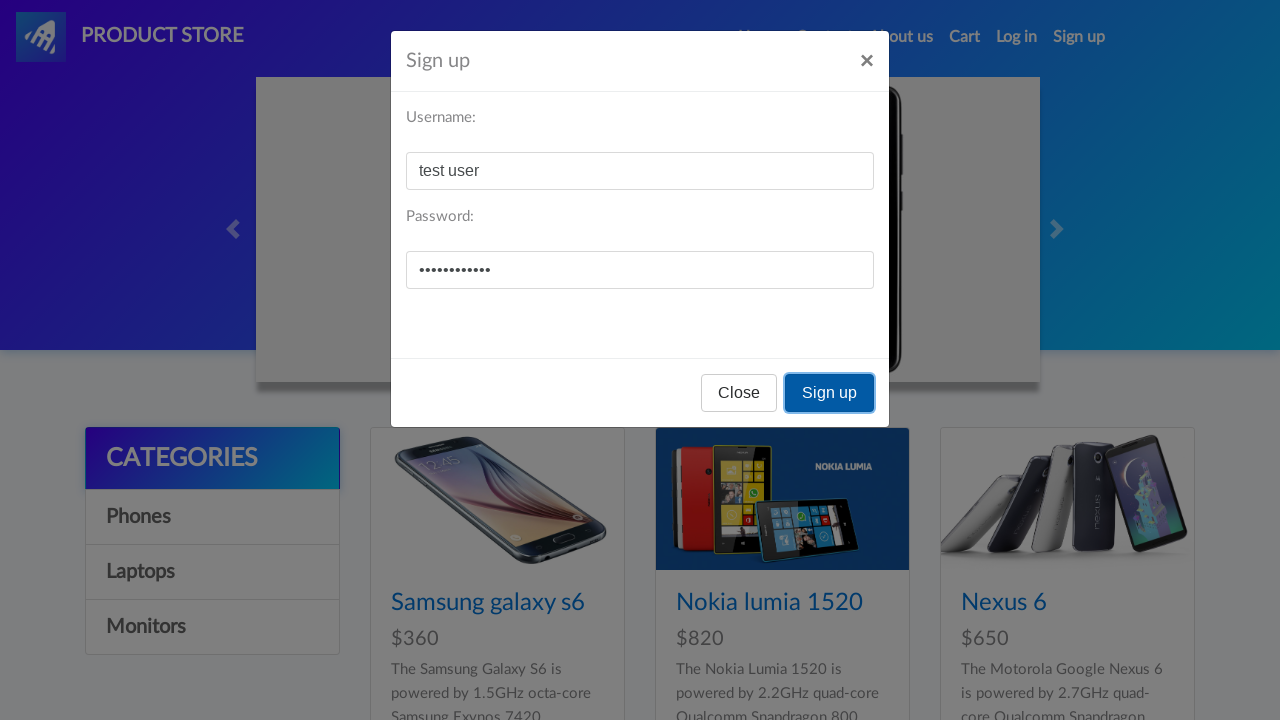